Tests that registration fails with an appropriate error message when attempting to register with an existing username.

Starting URL: https://buggy.justtestit.org

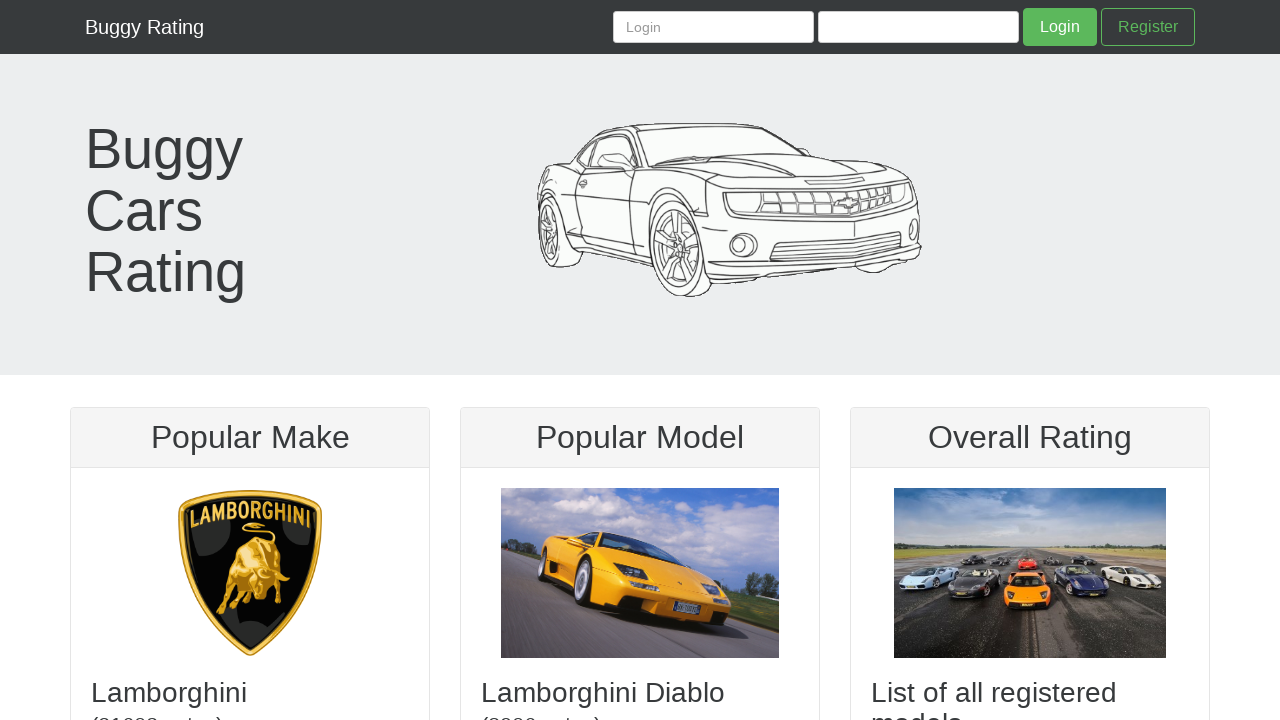

Clicked Register link at (1148, 27) on text='Register'
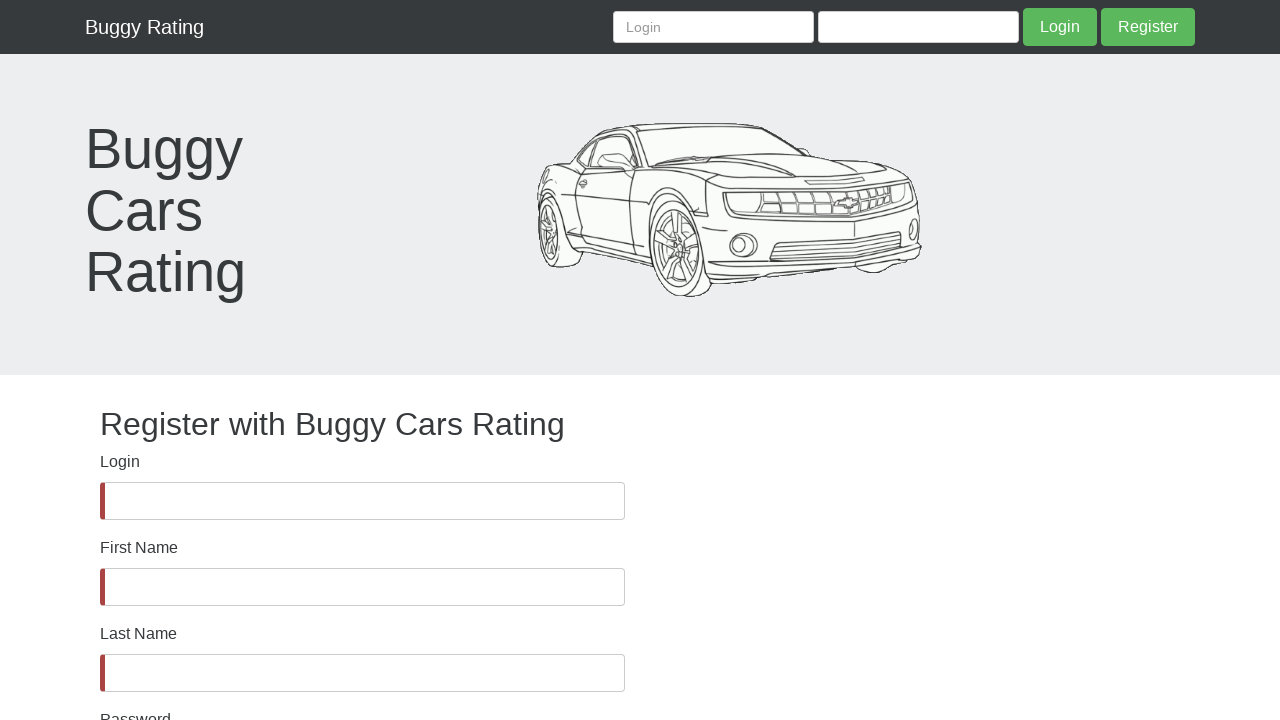

Registration page loaded
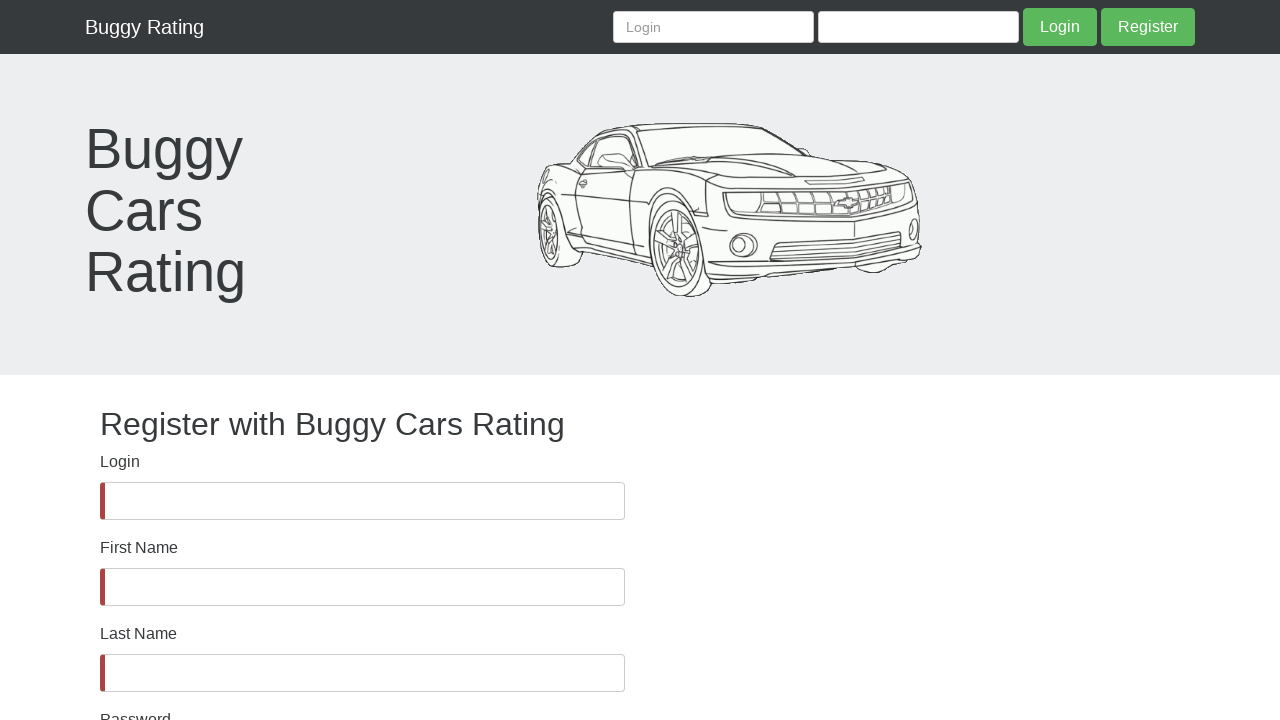

Filled username field with existing username 'testuser.234' on [id='username']
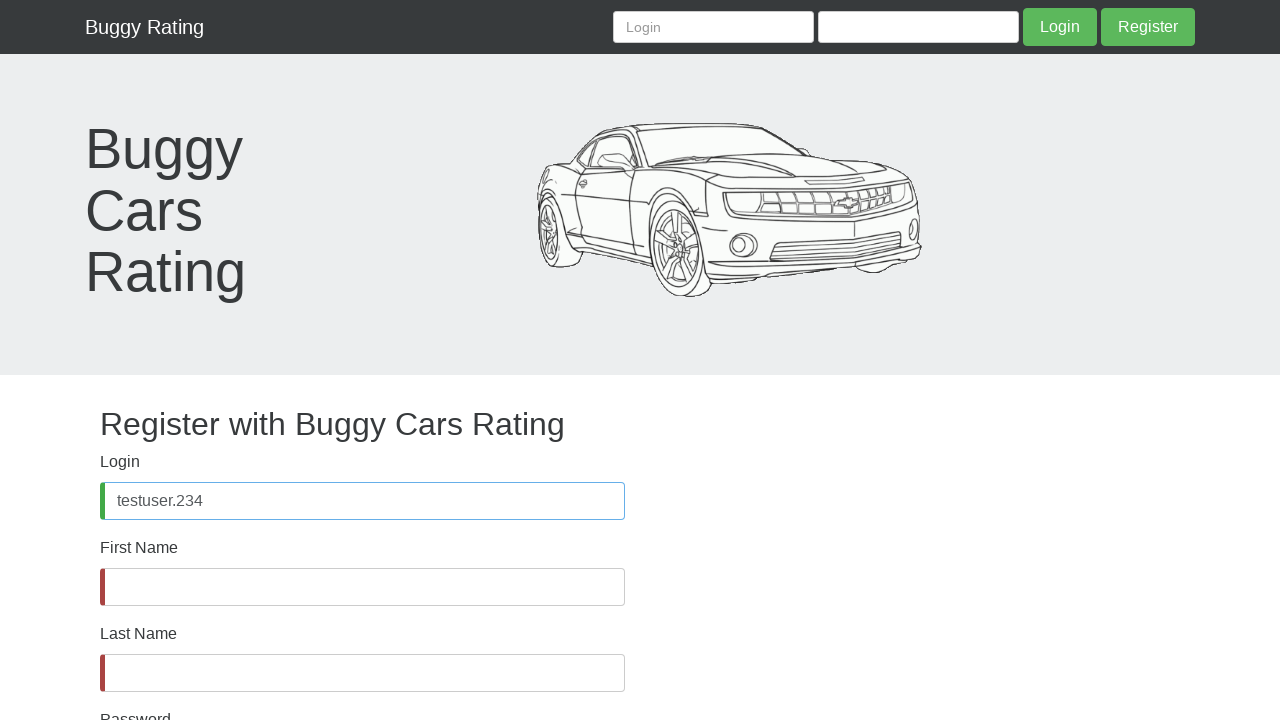

Filled first name field with 'Aamir' on [id='firstName']
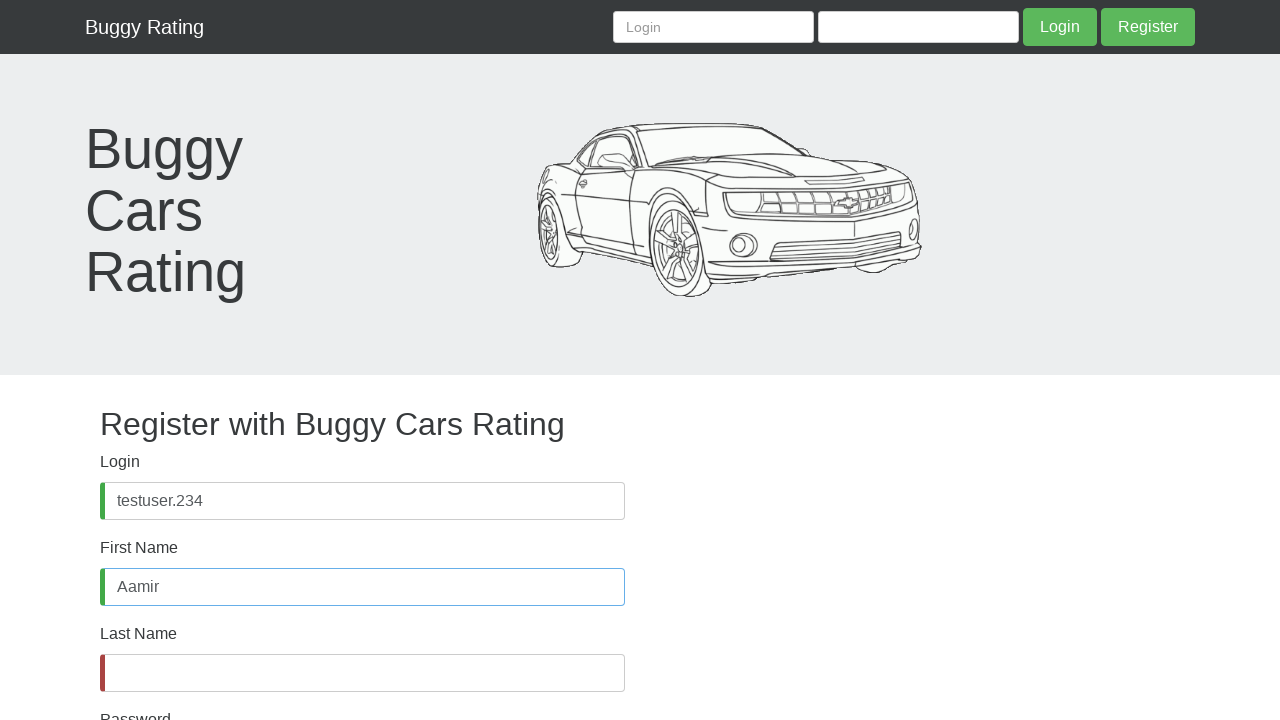

Filled last name field with 'Khan' on [id='lastName']
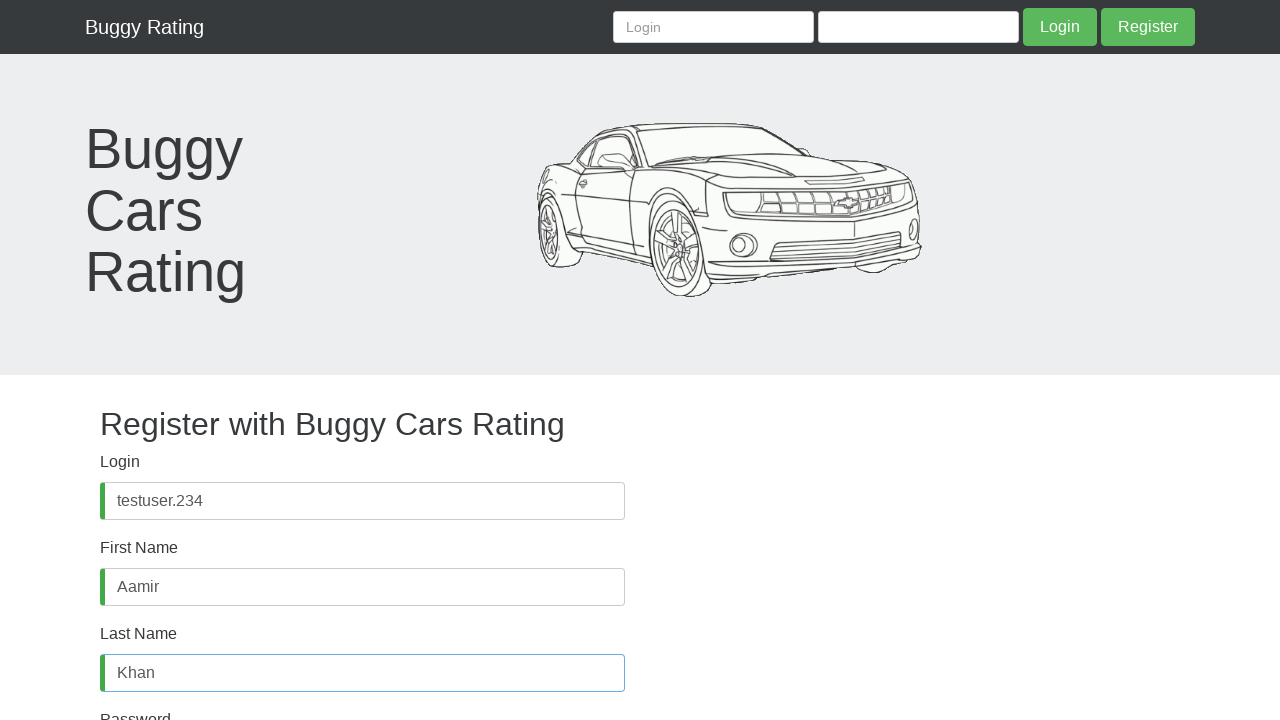

Filled password field with 'Abcd.123' on [id='password']
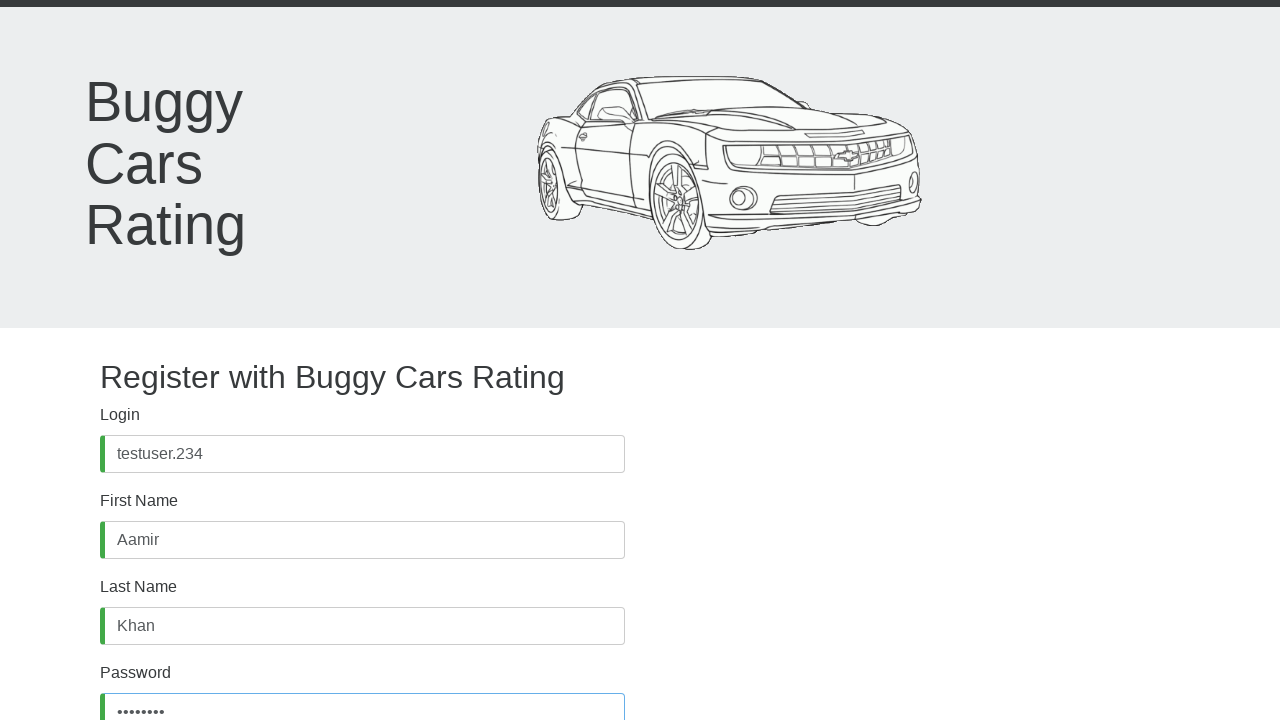

Filled confirm password field with 'Abcd.123' on [id='confirmPassword']
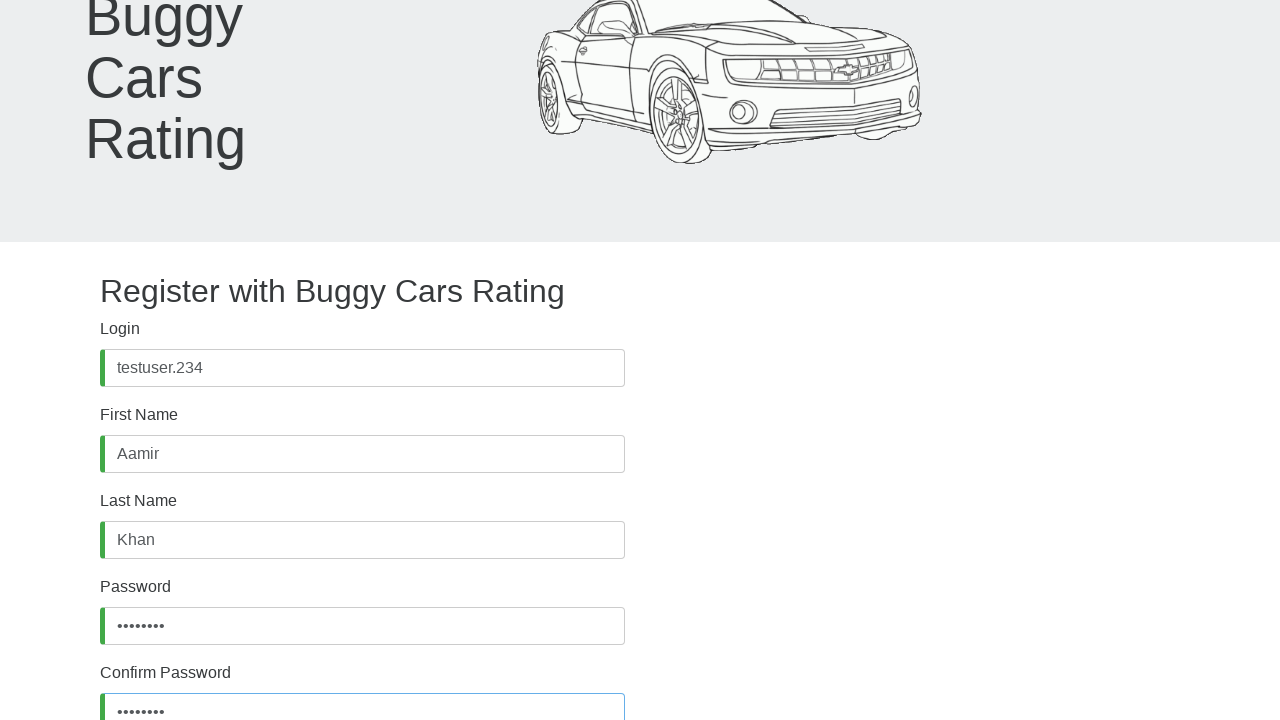

Clicked Register button to attempt registration with existing username at (147, 628) on button:has-text('Register')
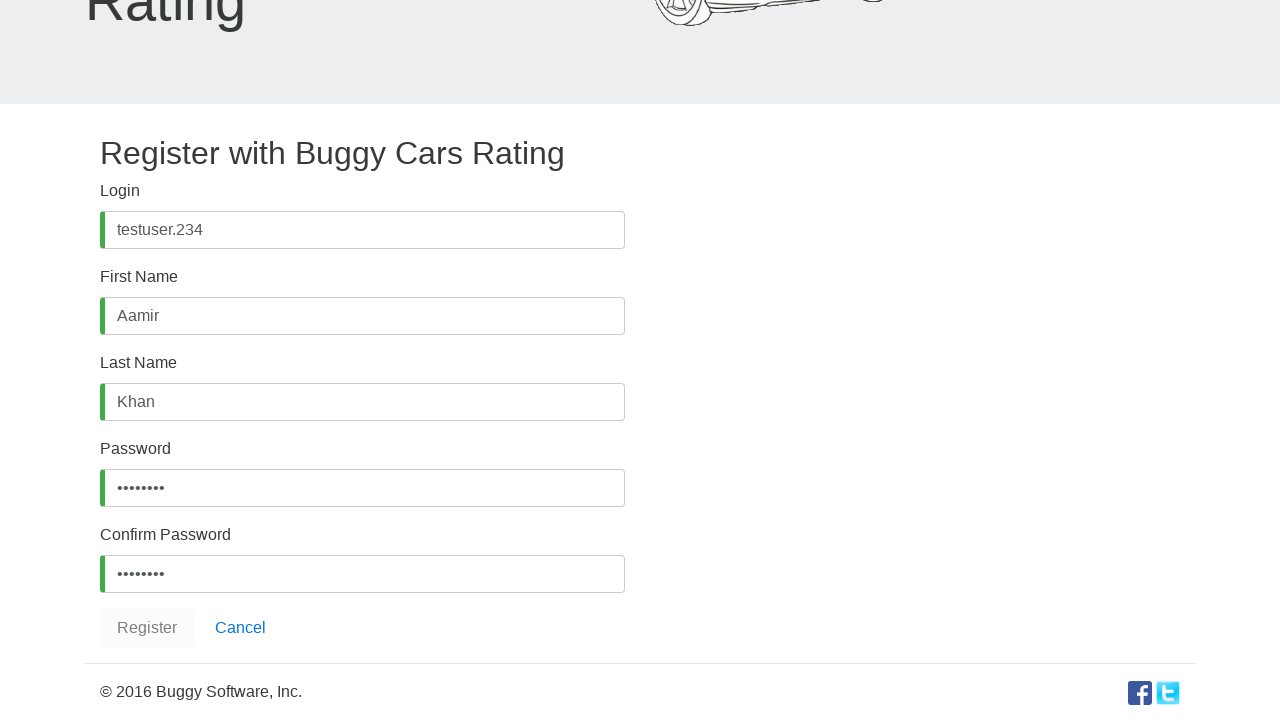

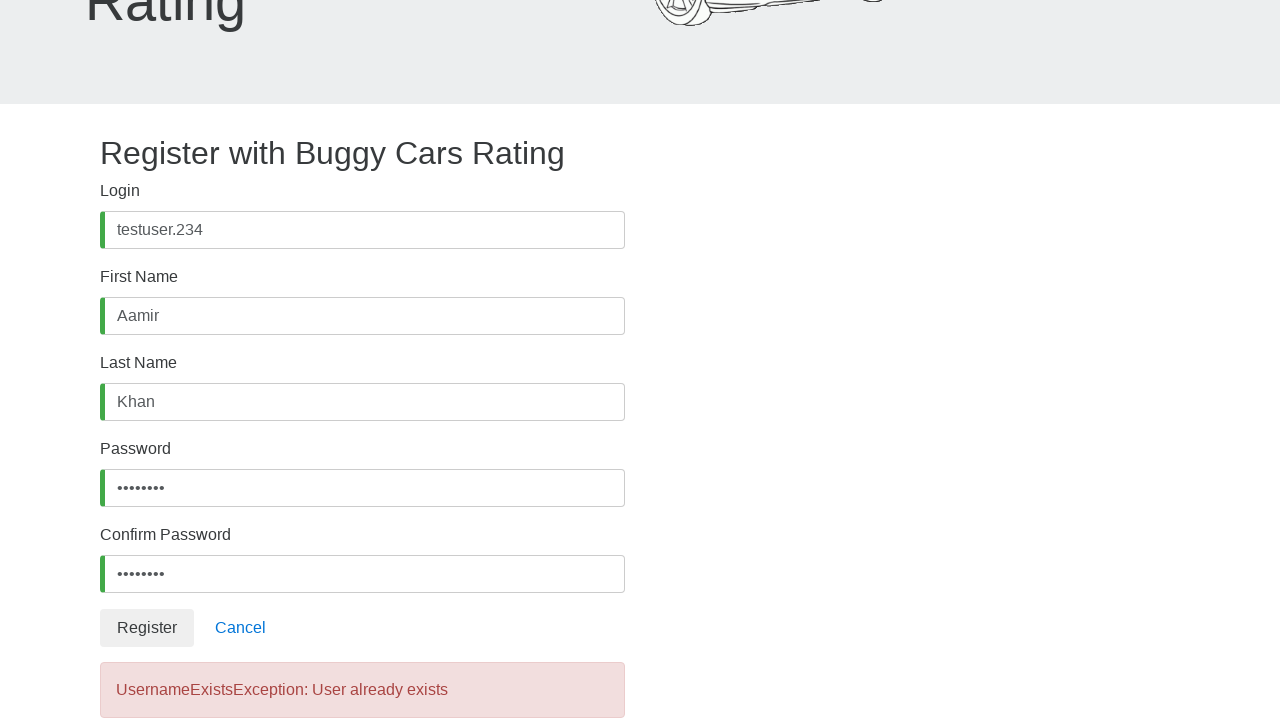